Tests static dropdown selection by selecting options by index sequentially

Starting URL: https://rahulshettyacademy.com/AutomationPractice/

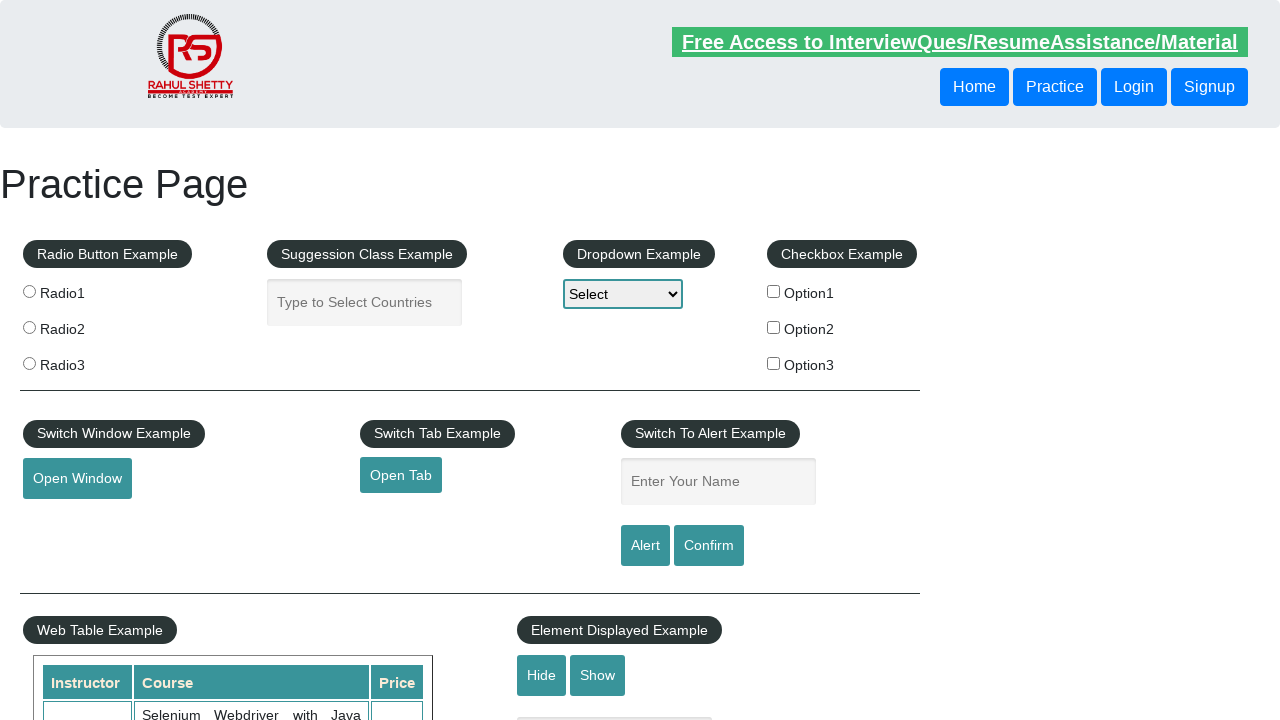

Selected first option (index 1) from static dropdown on #dropdown-class-example
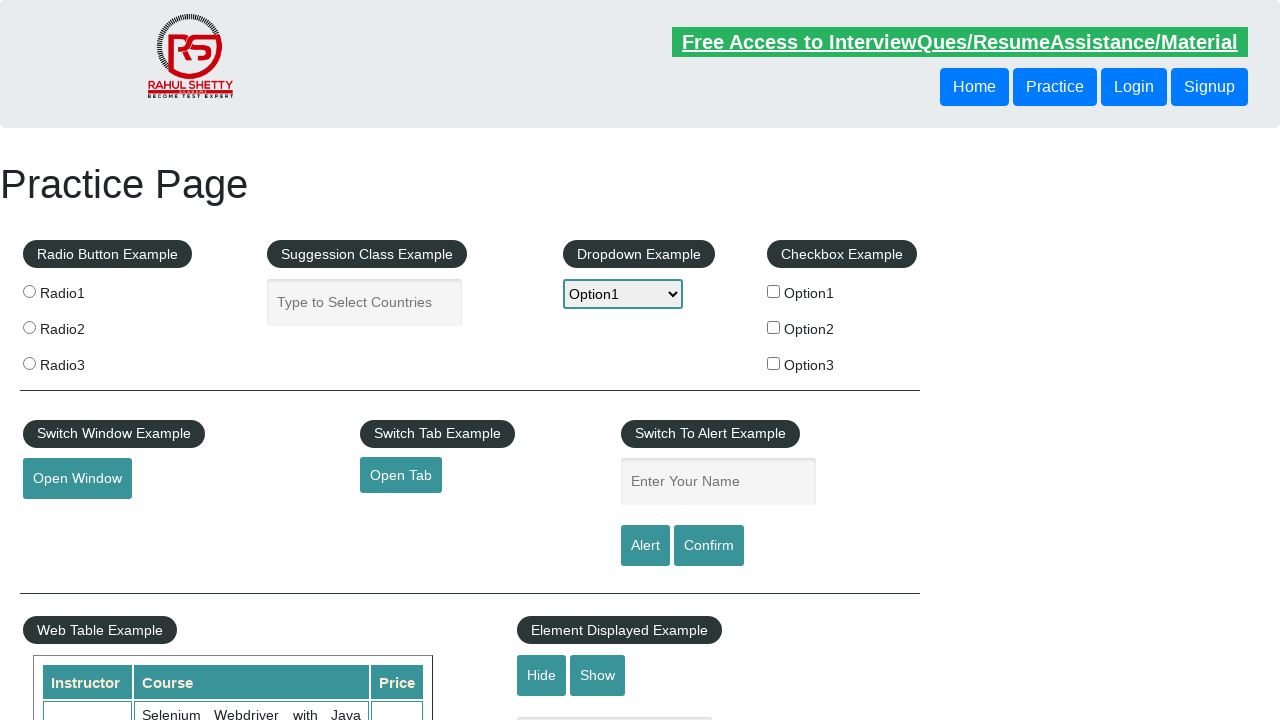

Selected second option (index 2) from static dropdown on #dropdown-class-example
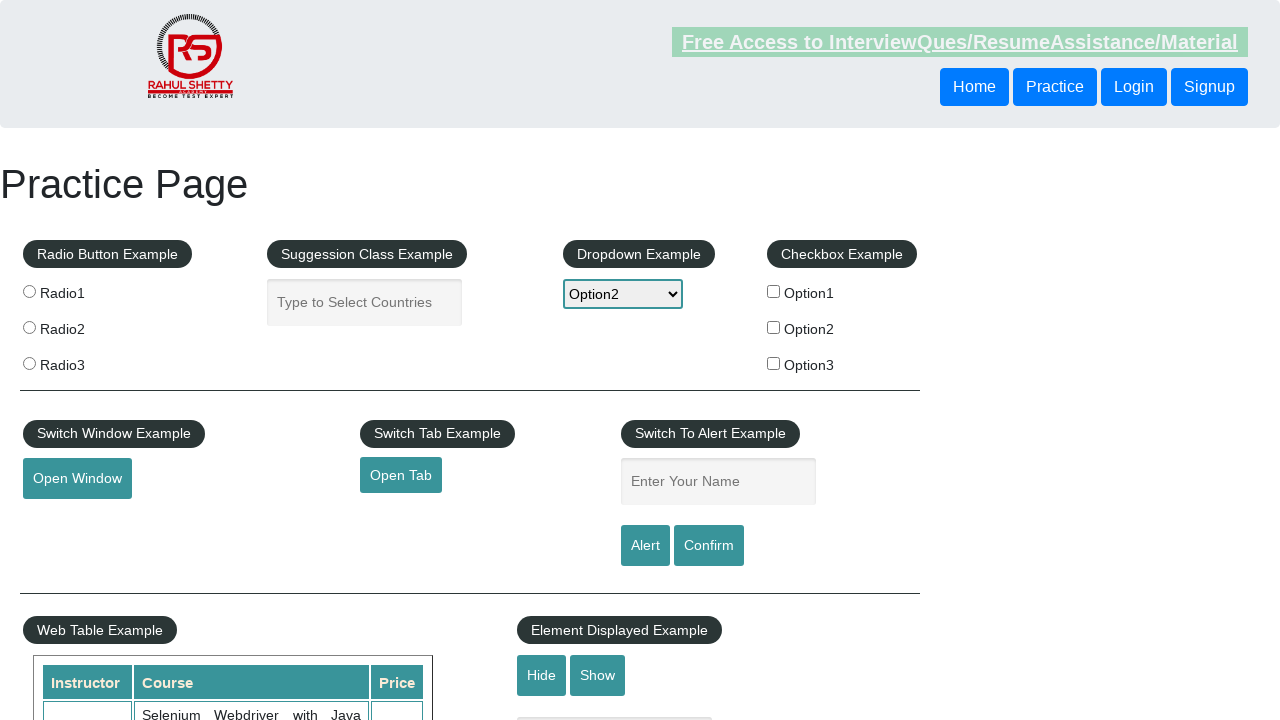

Selected third option (index 3) from static dropdown on #dropdown-class-example
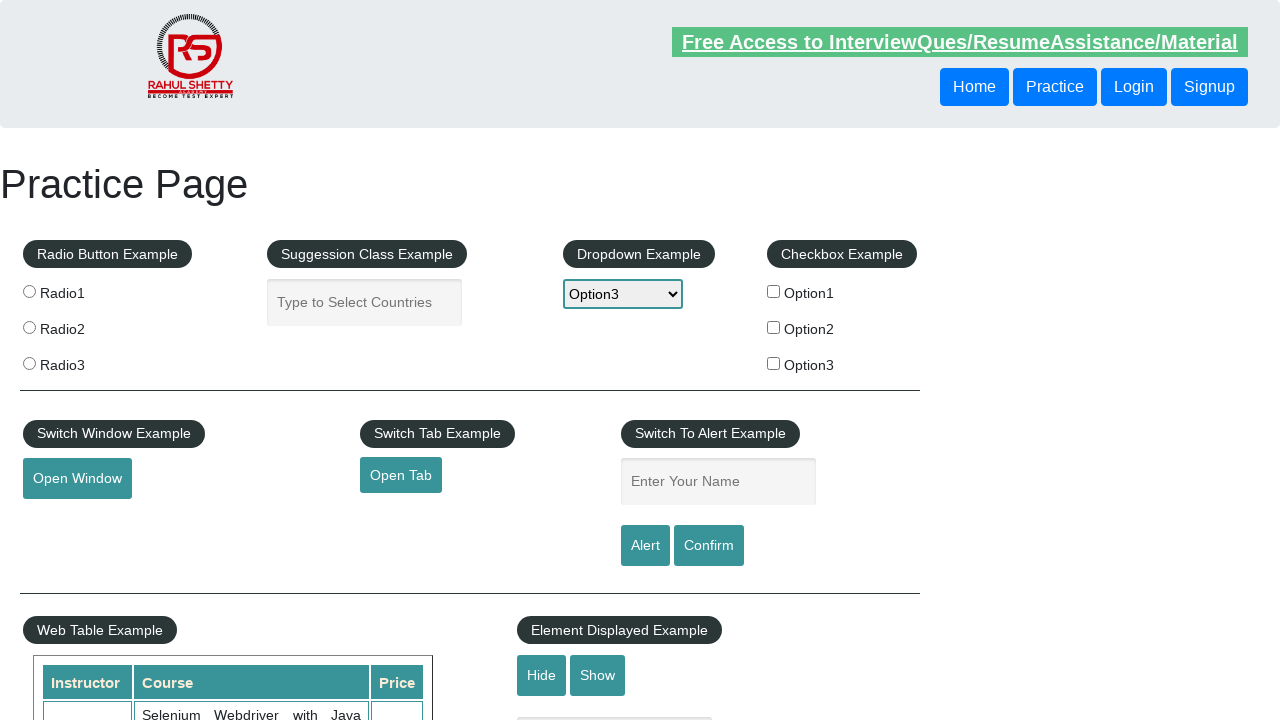

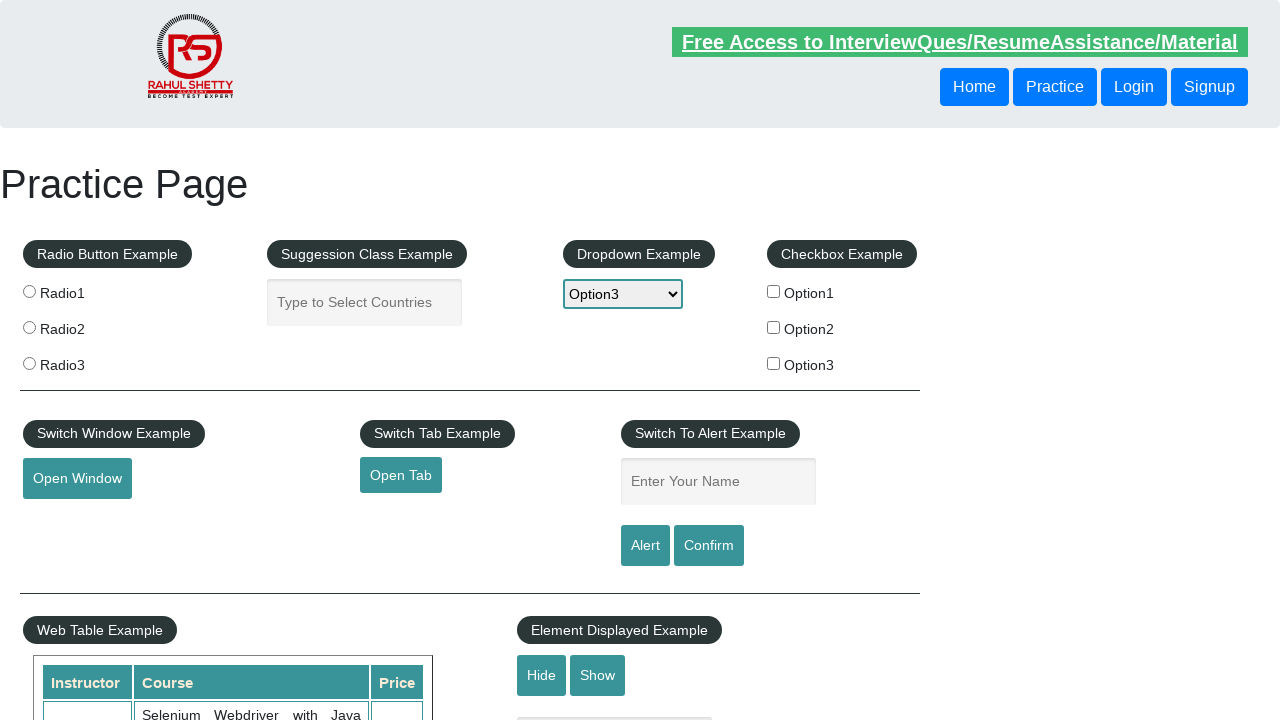